Tests horizontal slider interaction by dragging the slider 100 units to the right and then 100 units to the left

Starting URL: https://rangeslider.js.org/

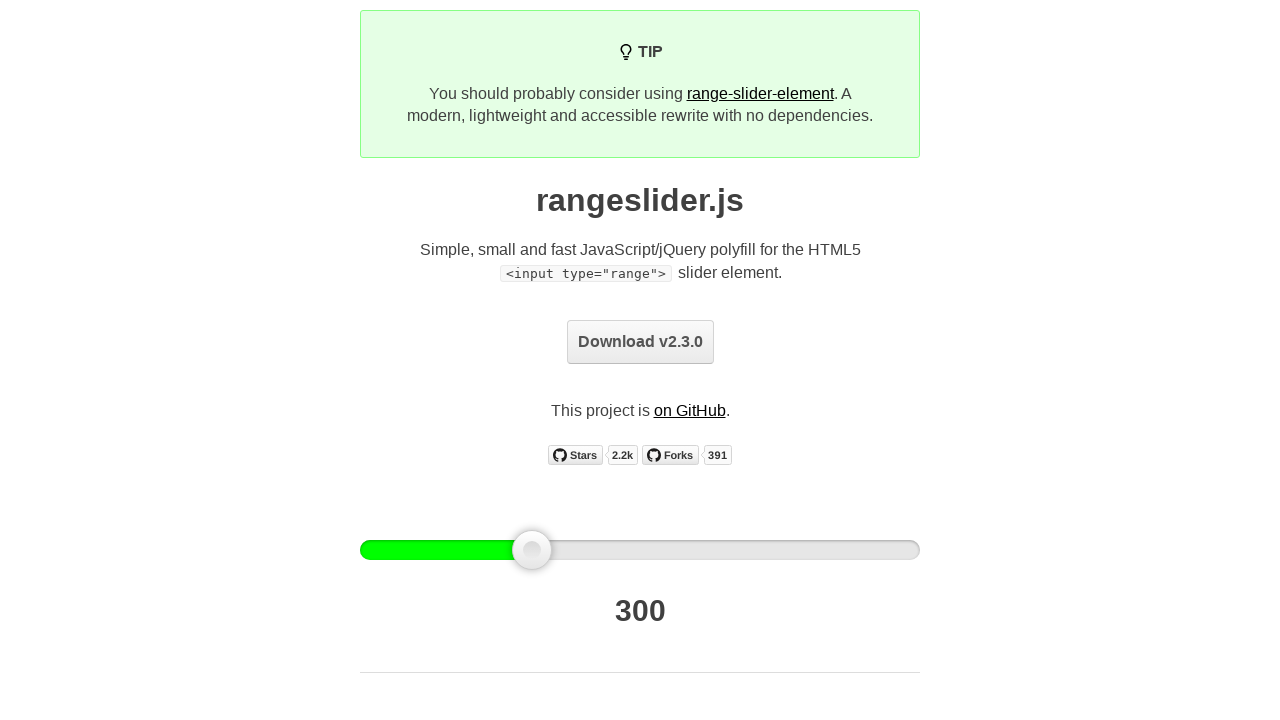

Navigated to https://rangeslider.js.org/
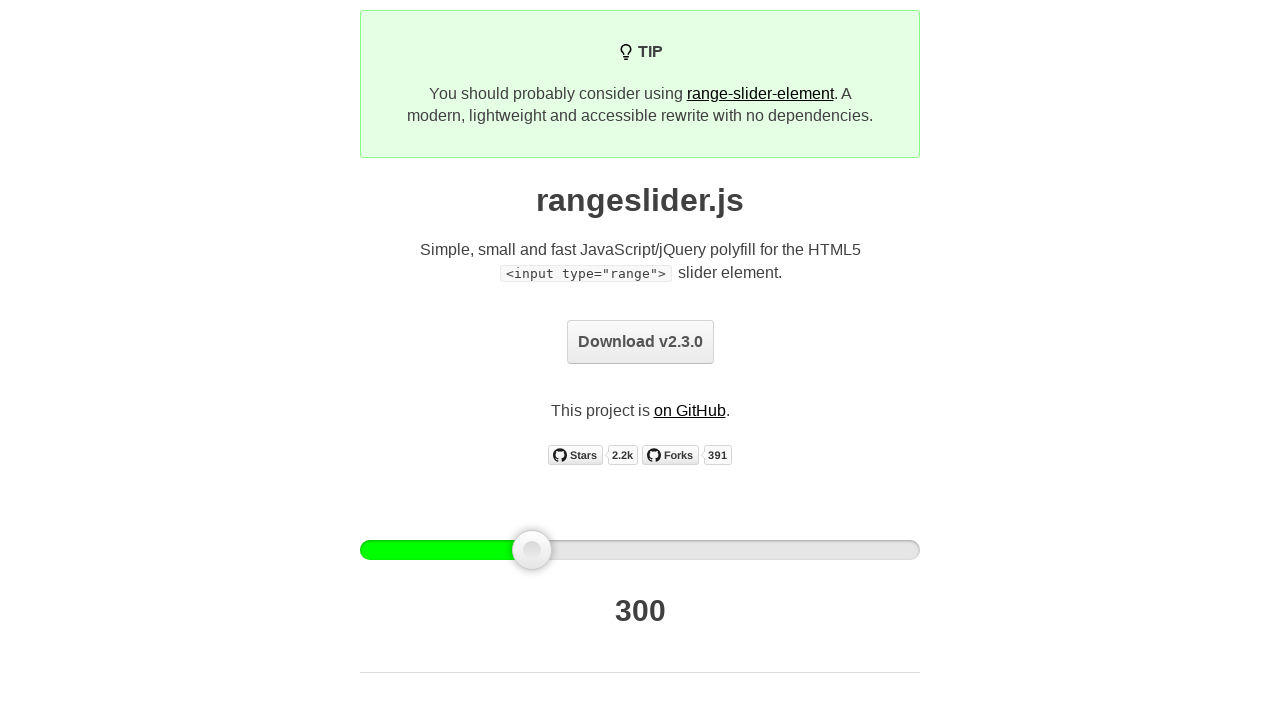

Located horizontal slider element
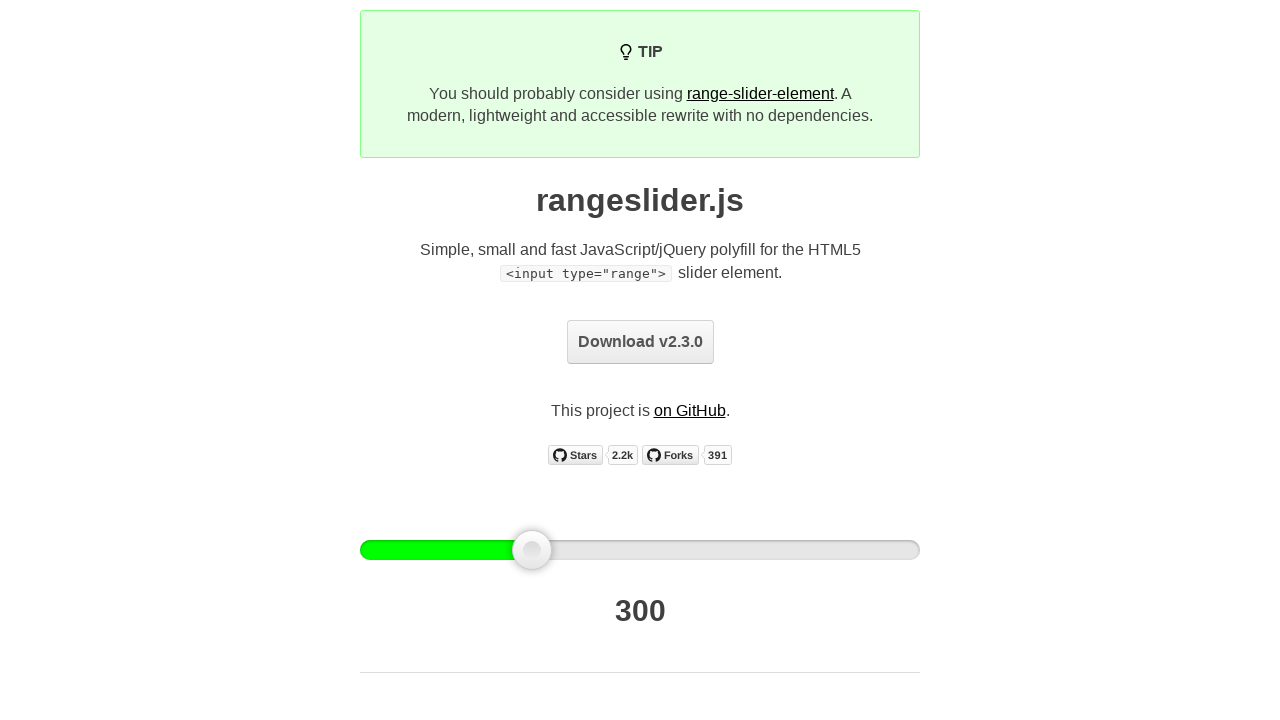

Retrieved bounding box of slider
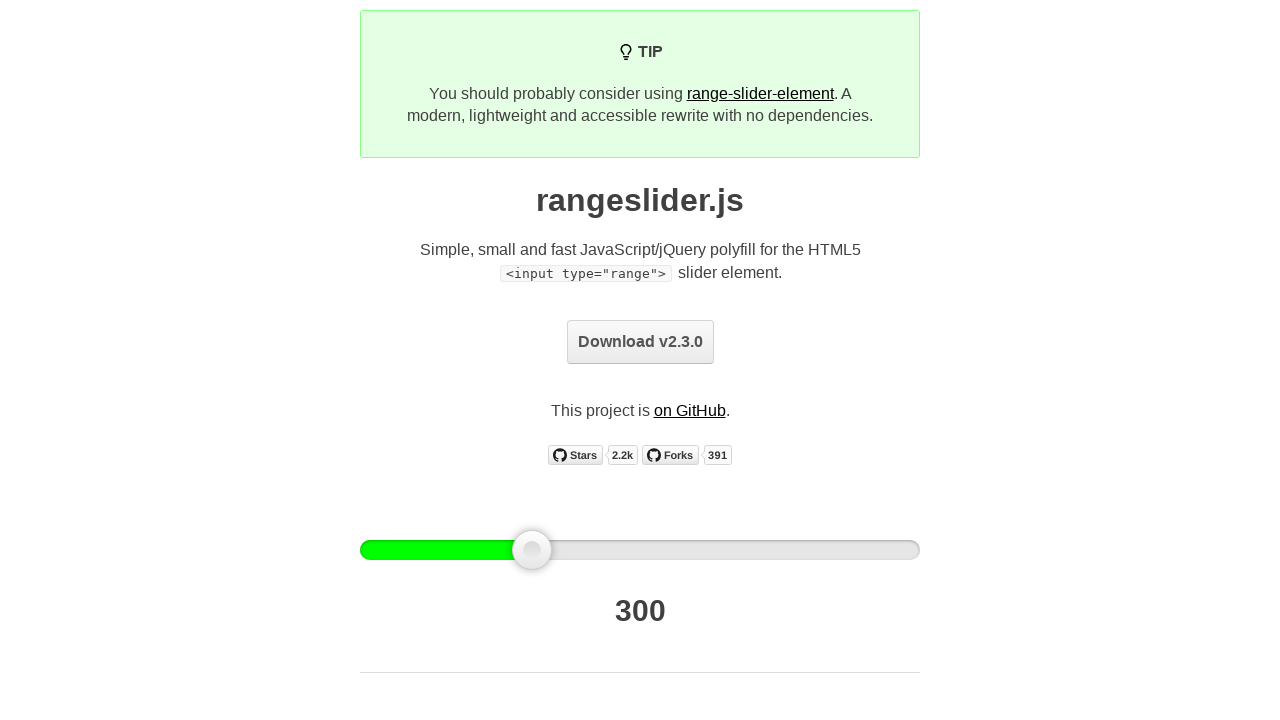

Moved mouse to center of slider at (640, 550)
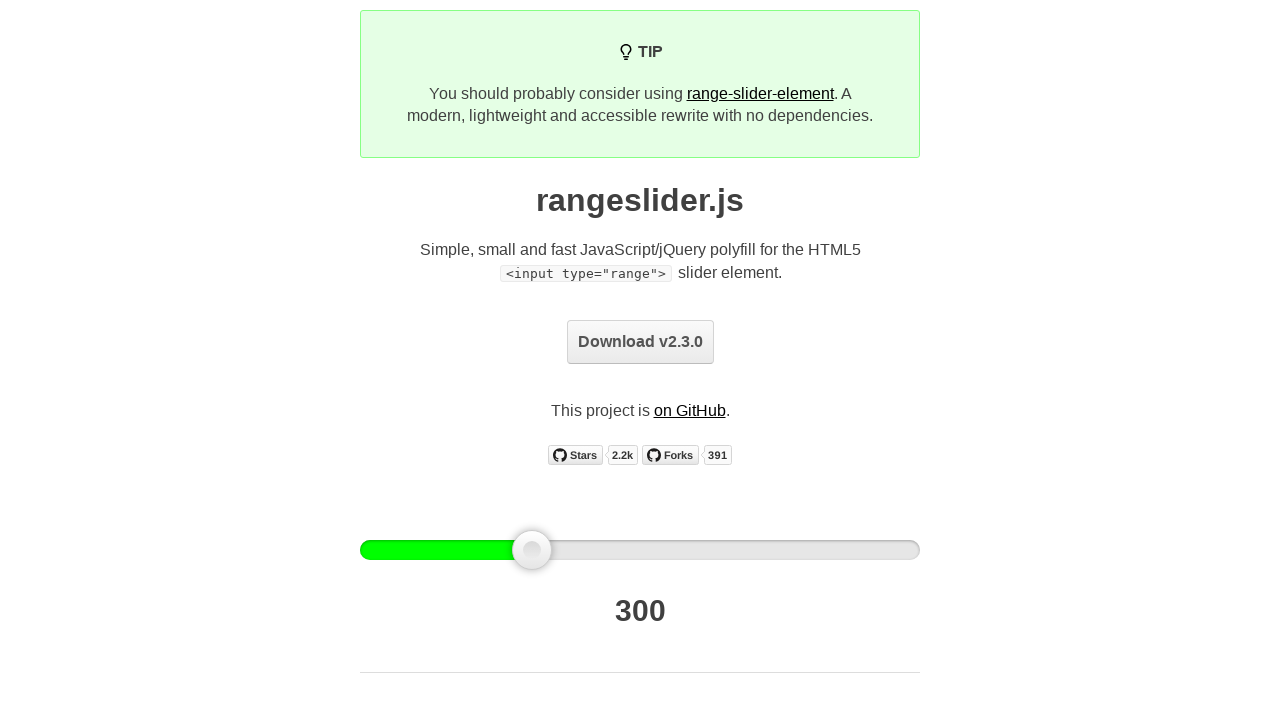

Pressed mouse button down at (640, 550)
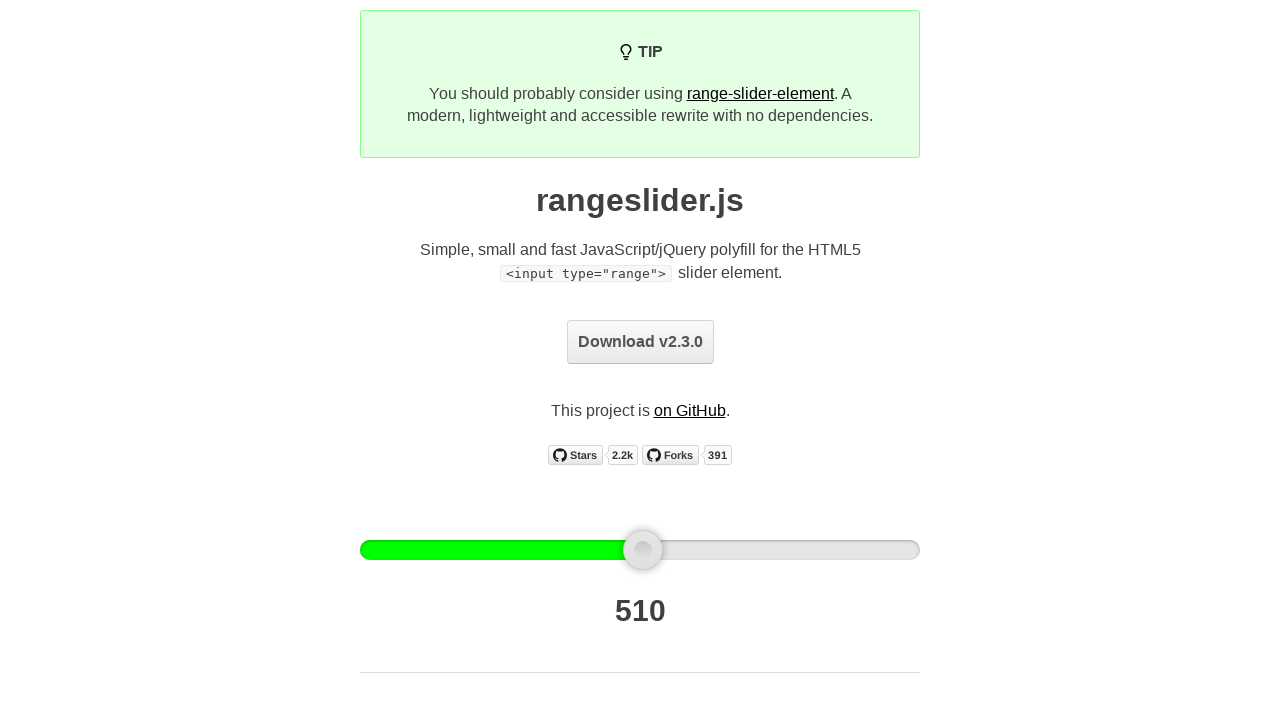

Dragged slider 100 units to the right at (740, 550)
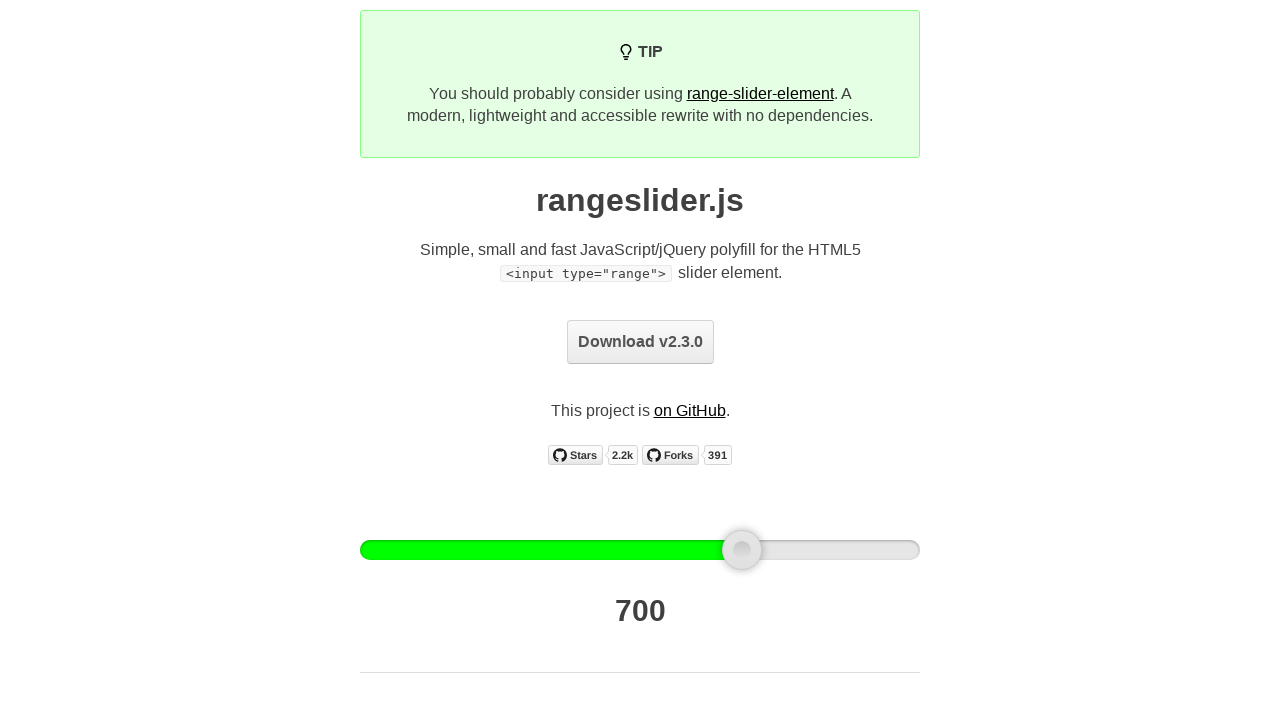

Released mouse button after dragging right at (740, 550)
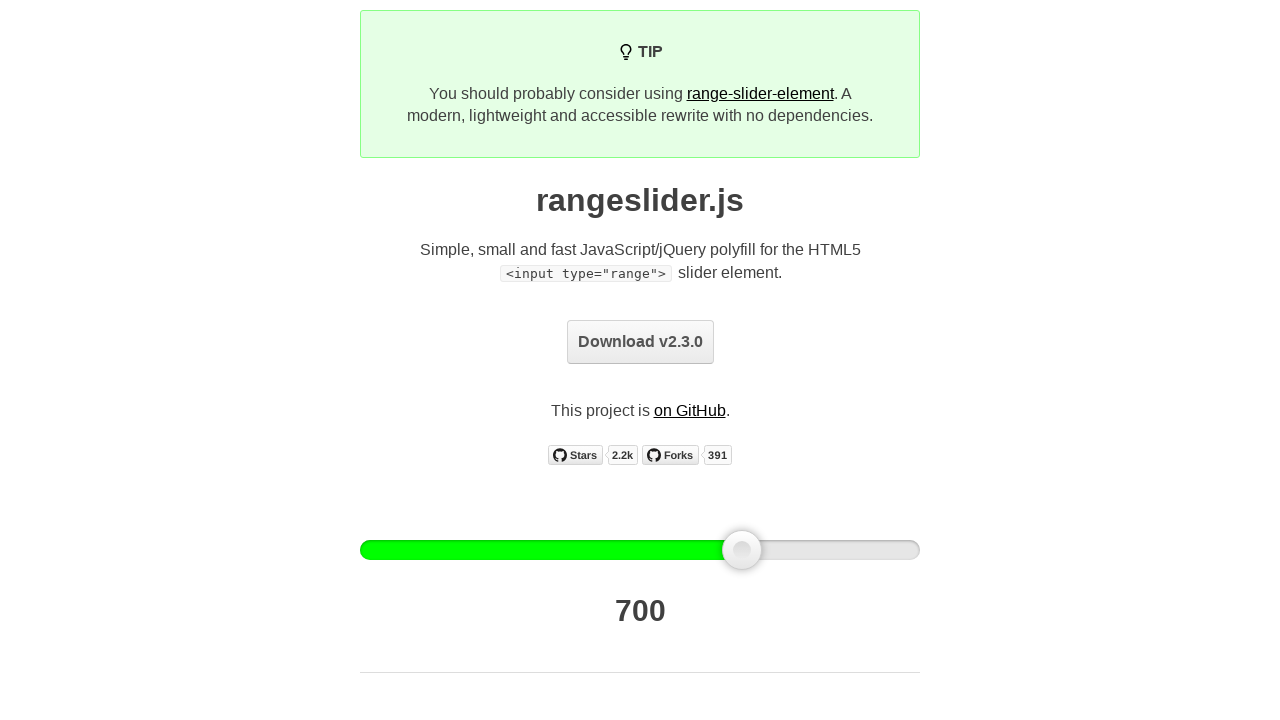

Retrieved updated bounding box of slider
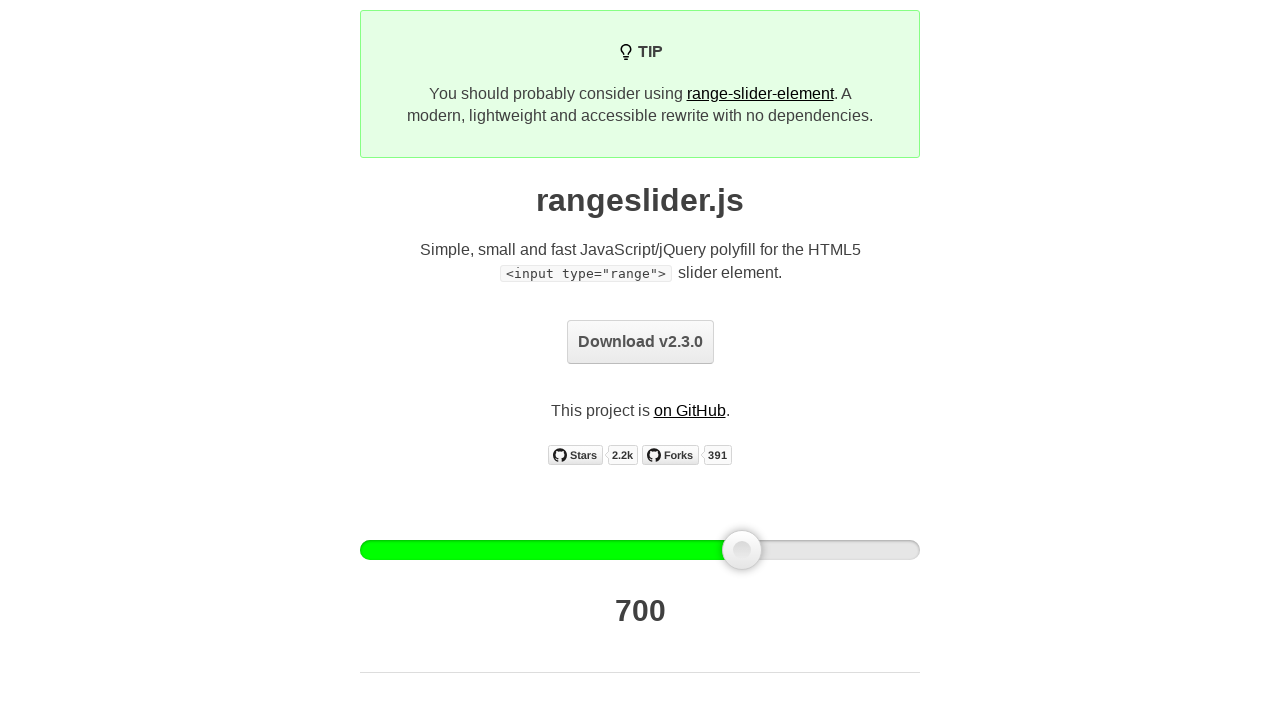

Moved mouse to center of slider at (640, 550)
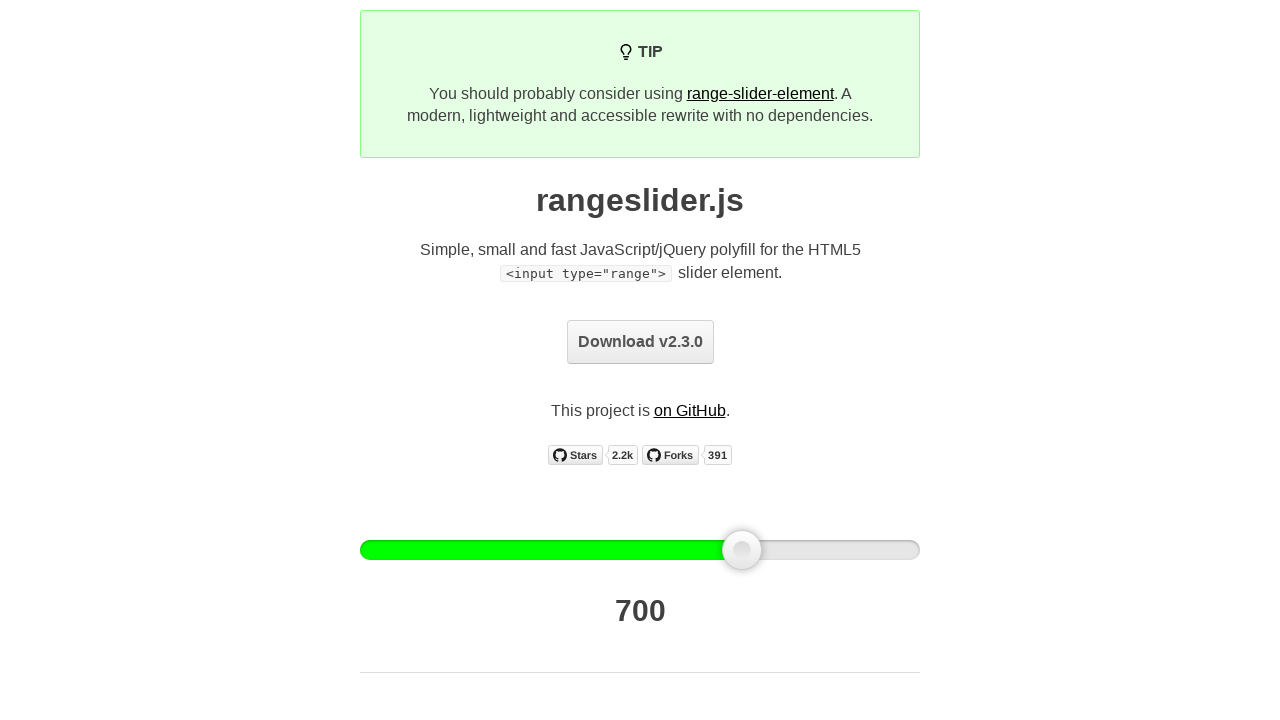

Pressed mouse button down at (640, 550)
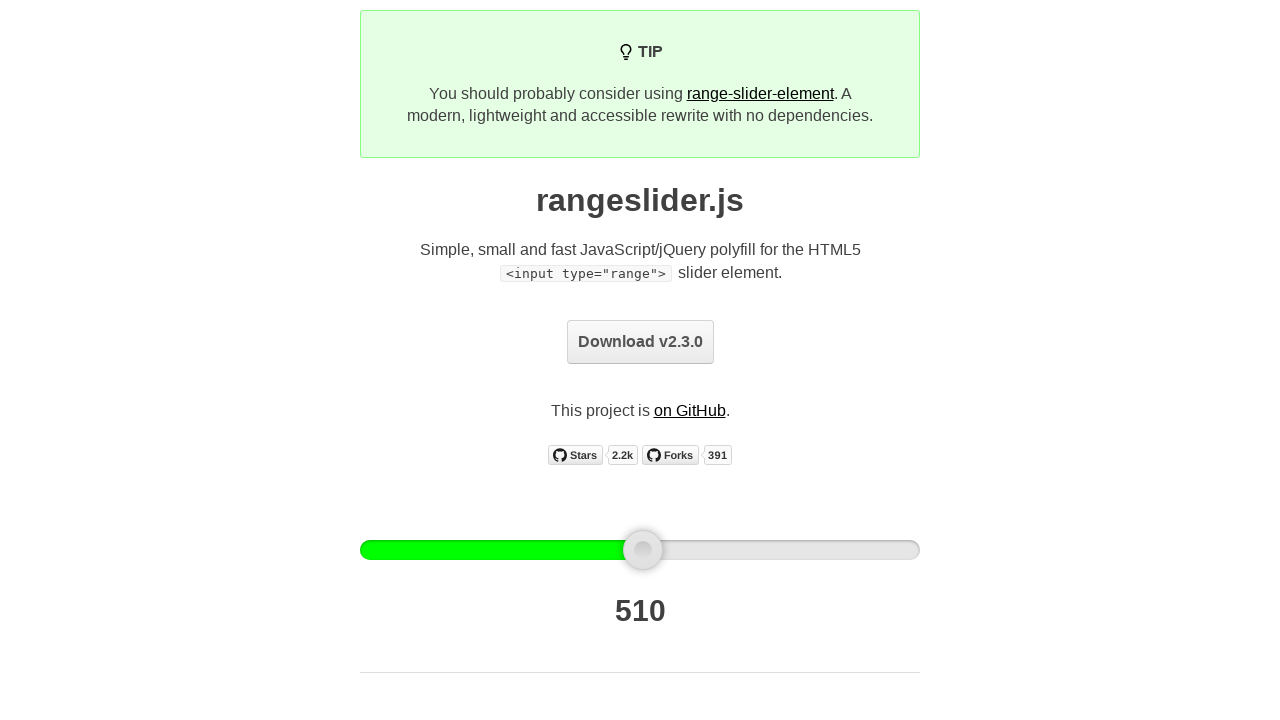

Dragged slider 100 units to the left at (540, 550)
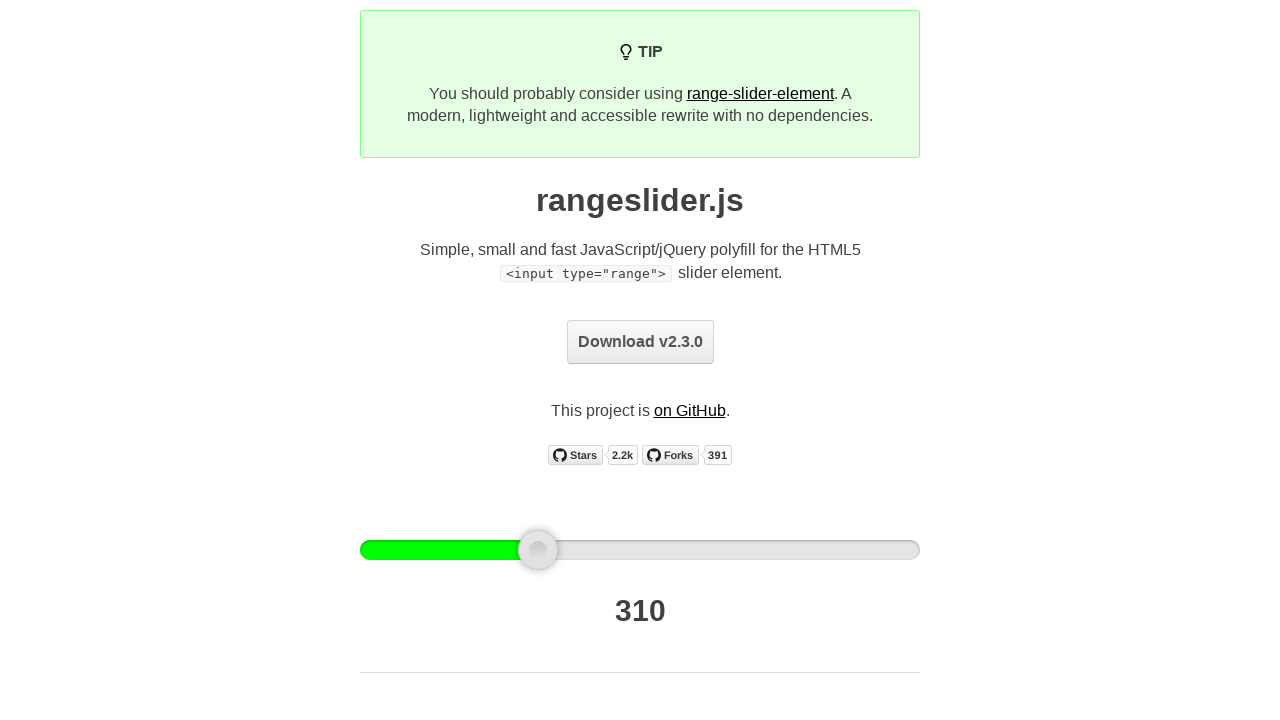

Released mouse button after dragging left at (540, 550)
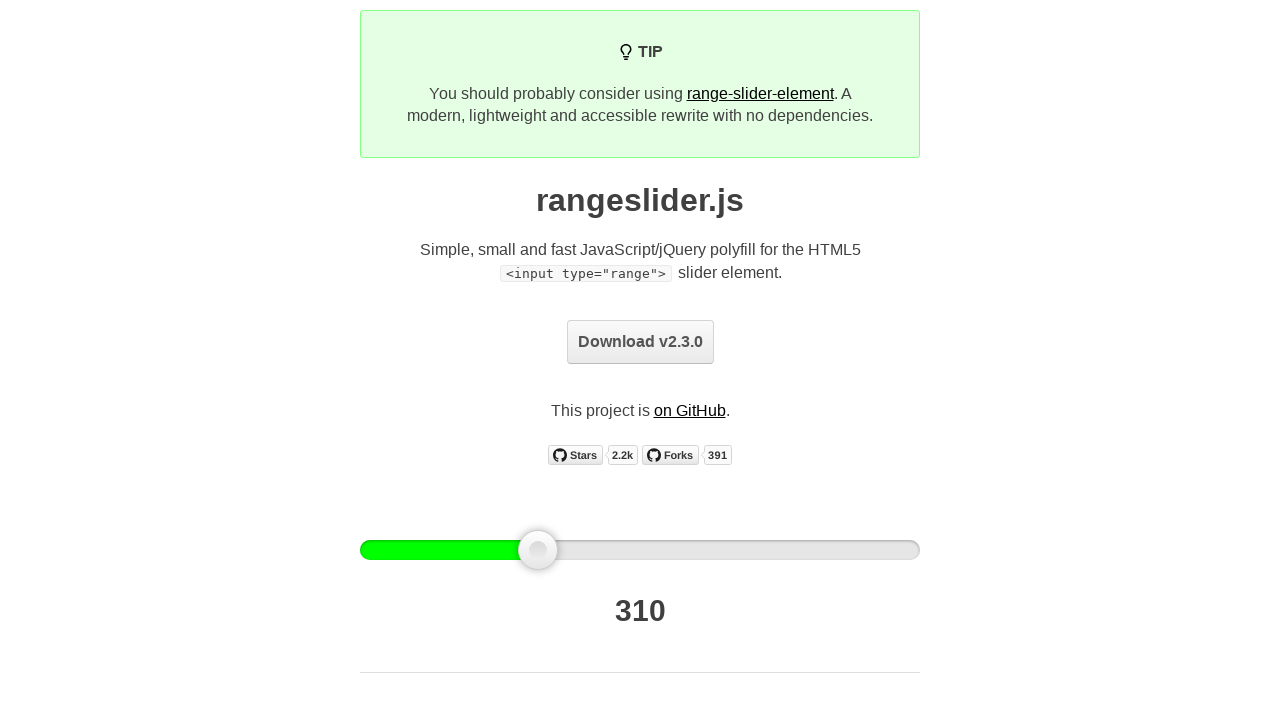

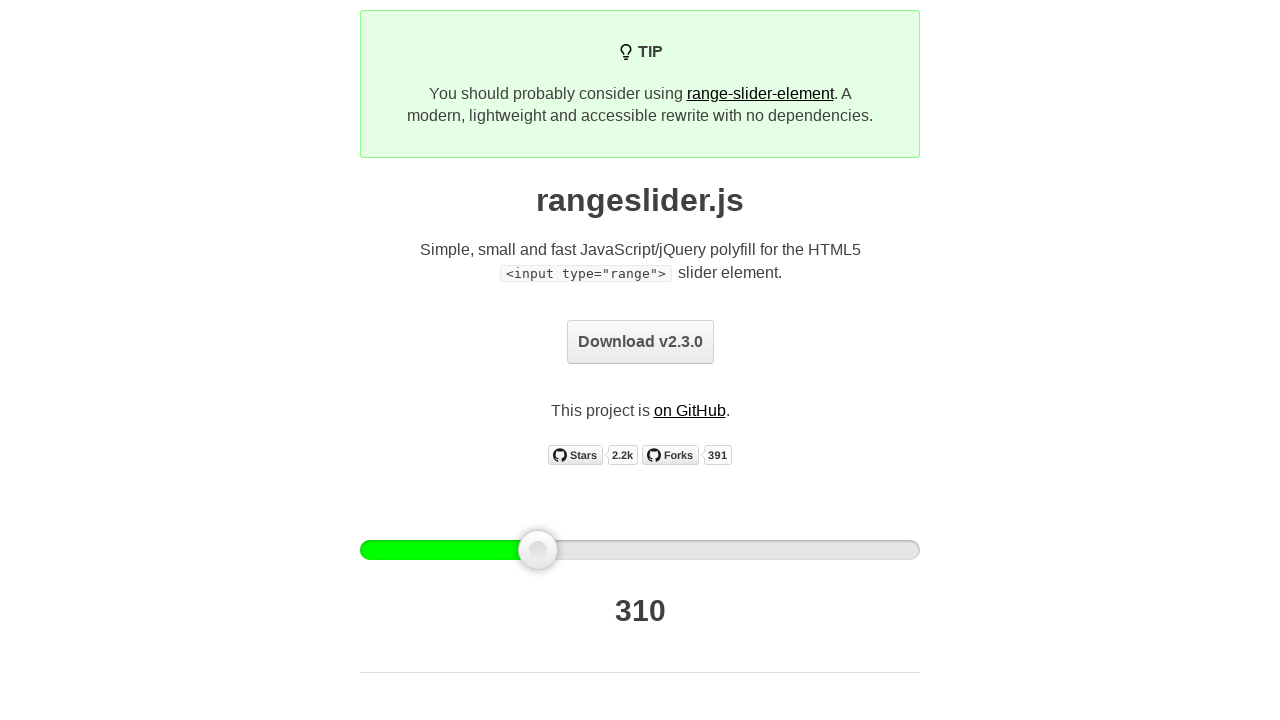